Basic browser launch test that navigates to Flipkart's homepage and verifies the page loads successfully.

Starting URL: https://www.flipkart.com/

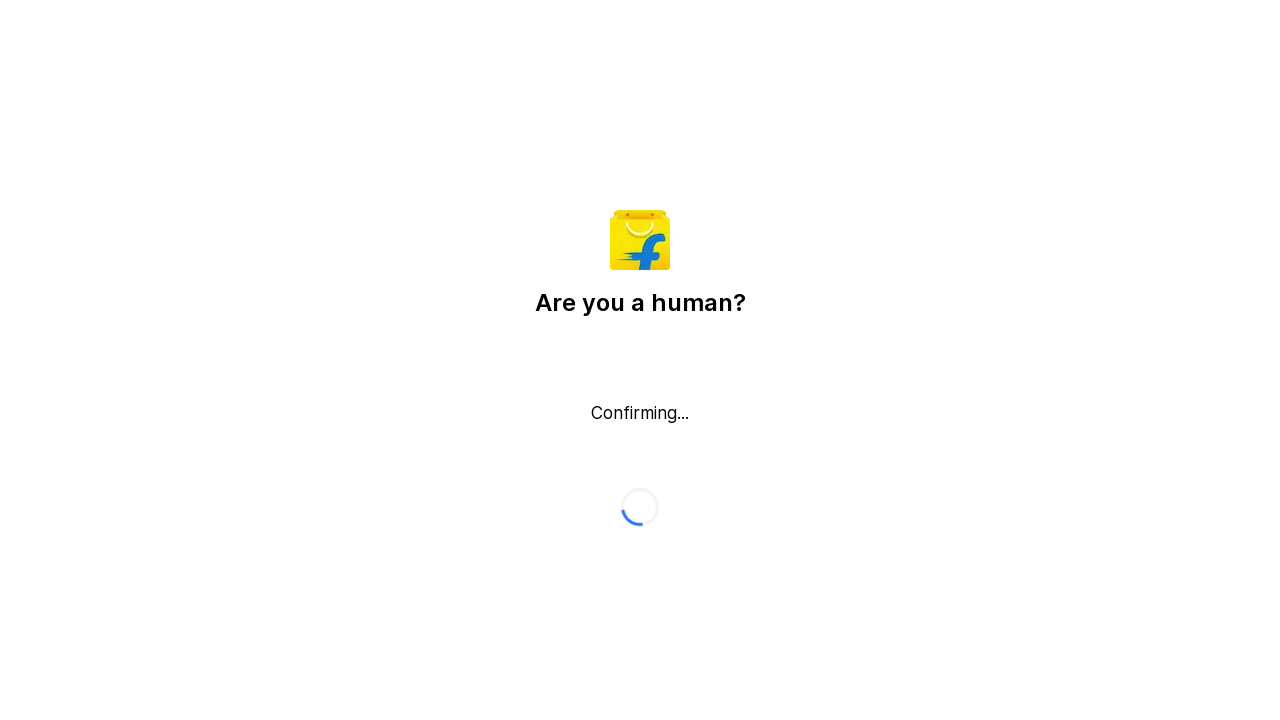

Waited for page DOM to be fully loaded
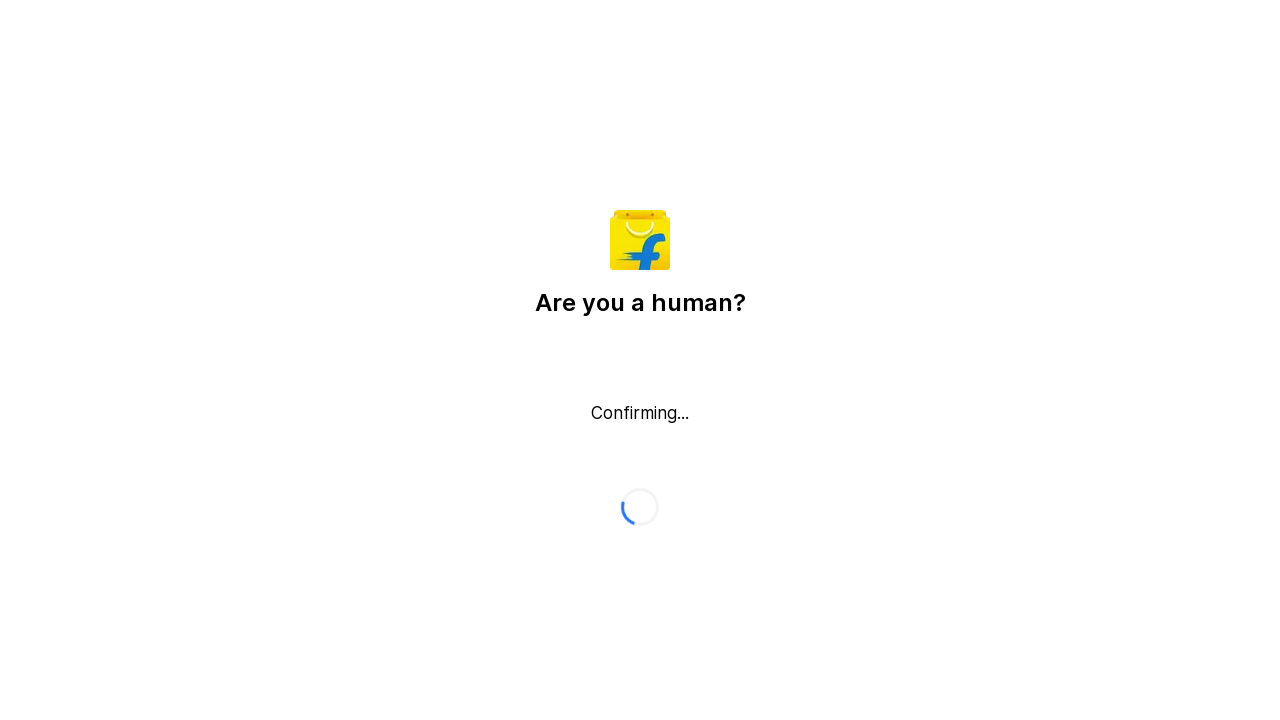

Verified body element is present on Flipkart homepage
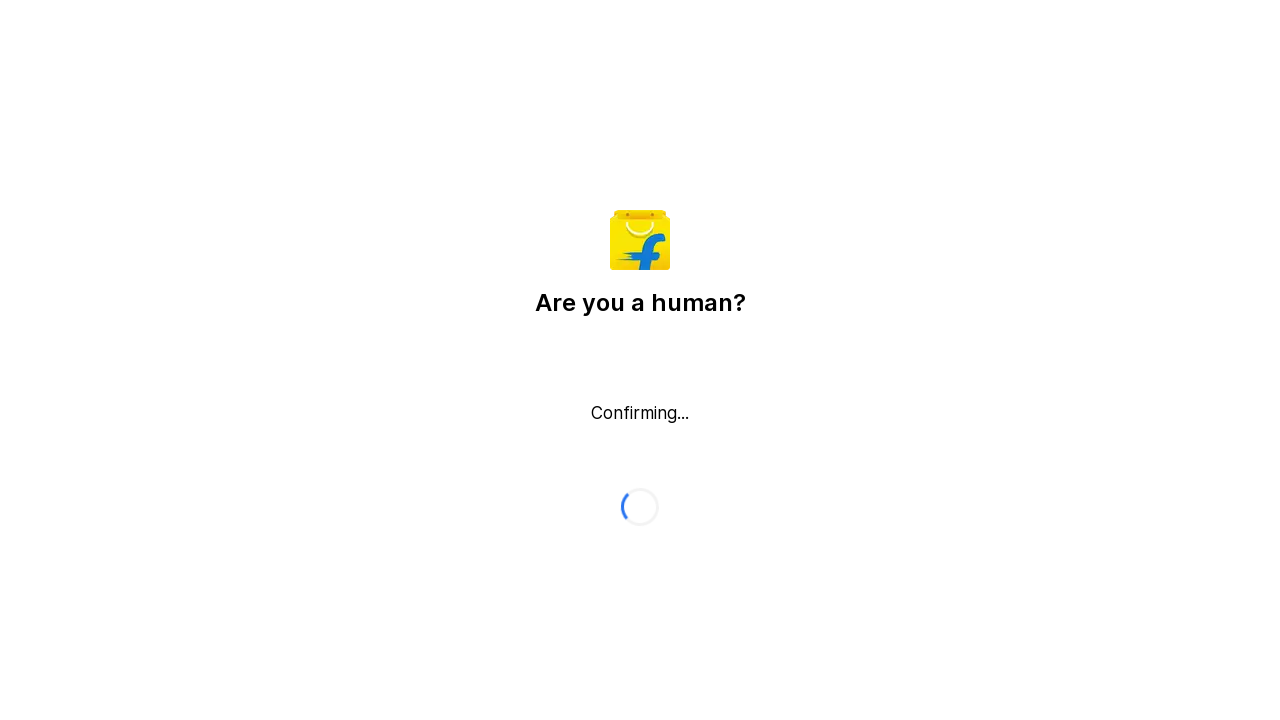

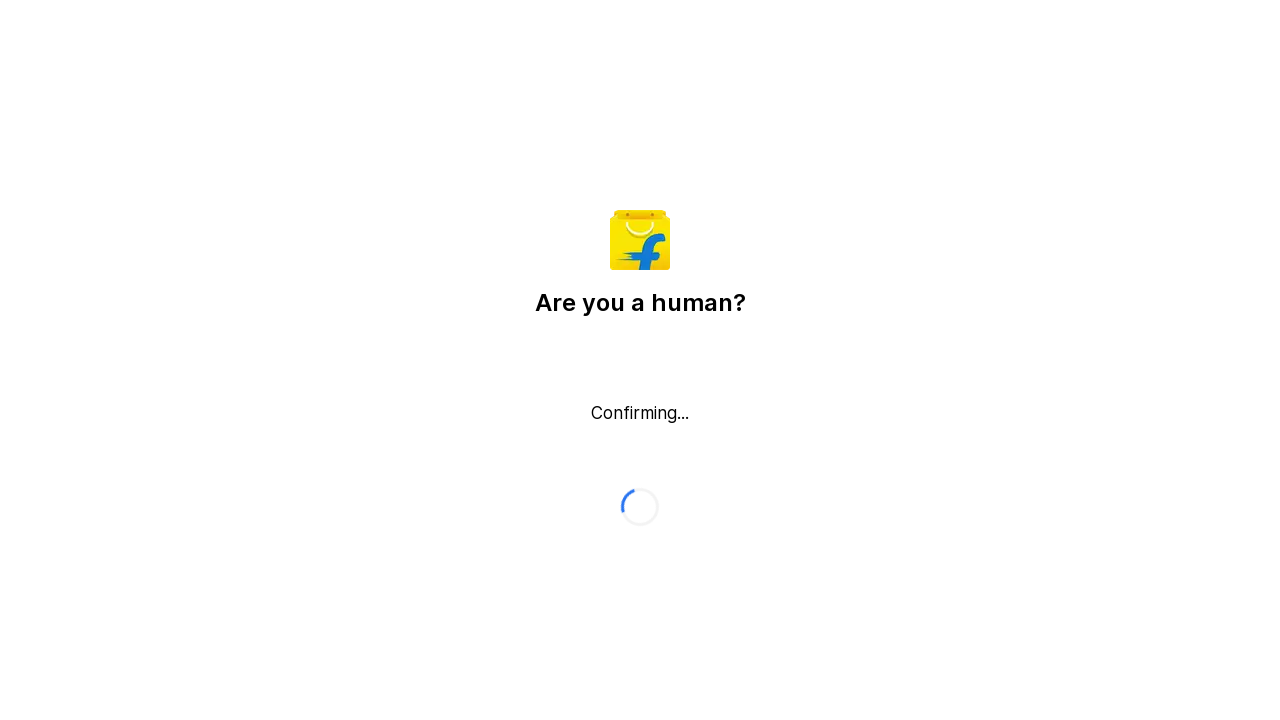